Tests JavaScript prompt alert functionality by navigating to the JavaScript Alerts page, triggering a prompt alert, entering text, accepting it, and verifying the result message

Starting URL: https://the-internet.herokuapp.com/

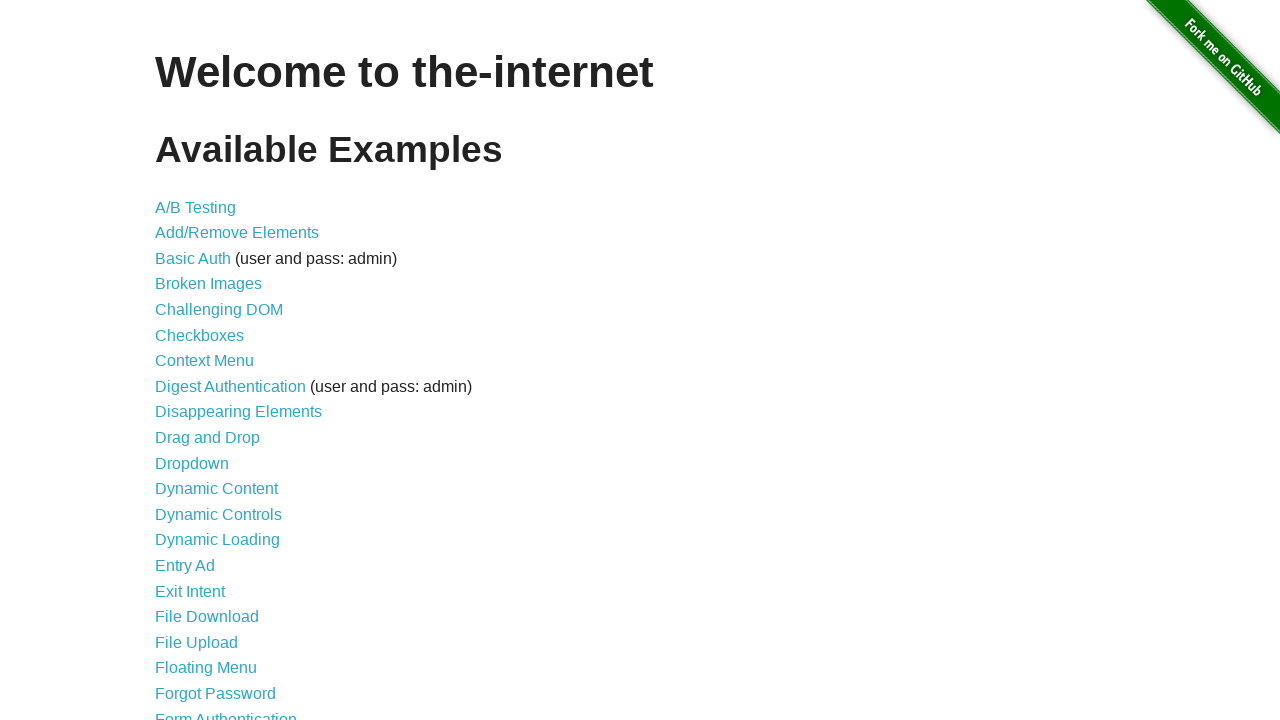

Clicked on JavaScript Alerts link at (214, 361) on xpath=//a[contains(text(),'JavaScript Alerts')]
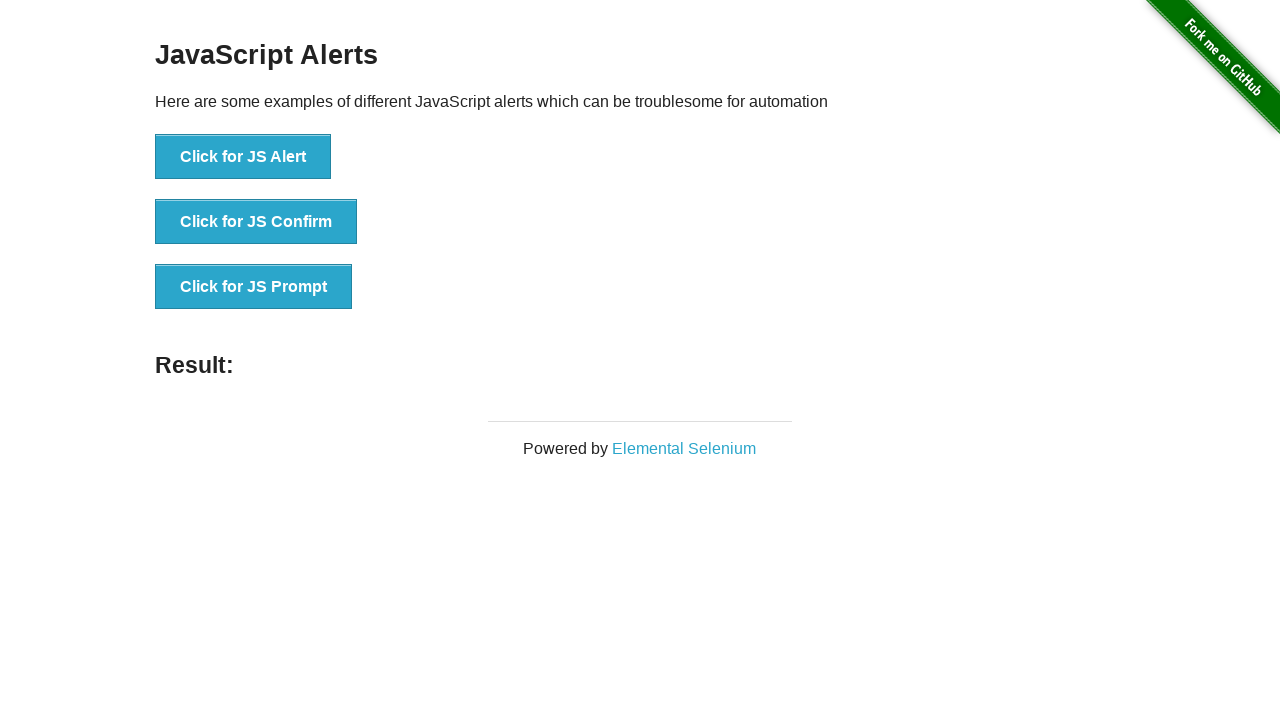

JavaScript Alerts page loaded and prompt button is visible
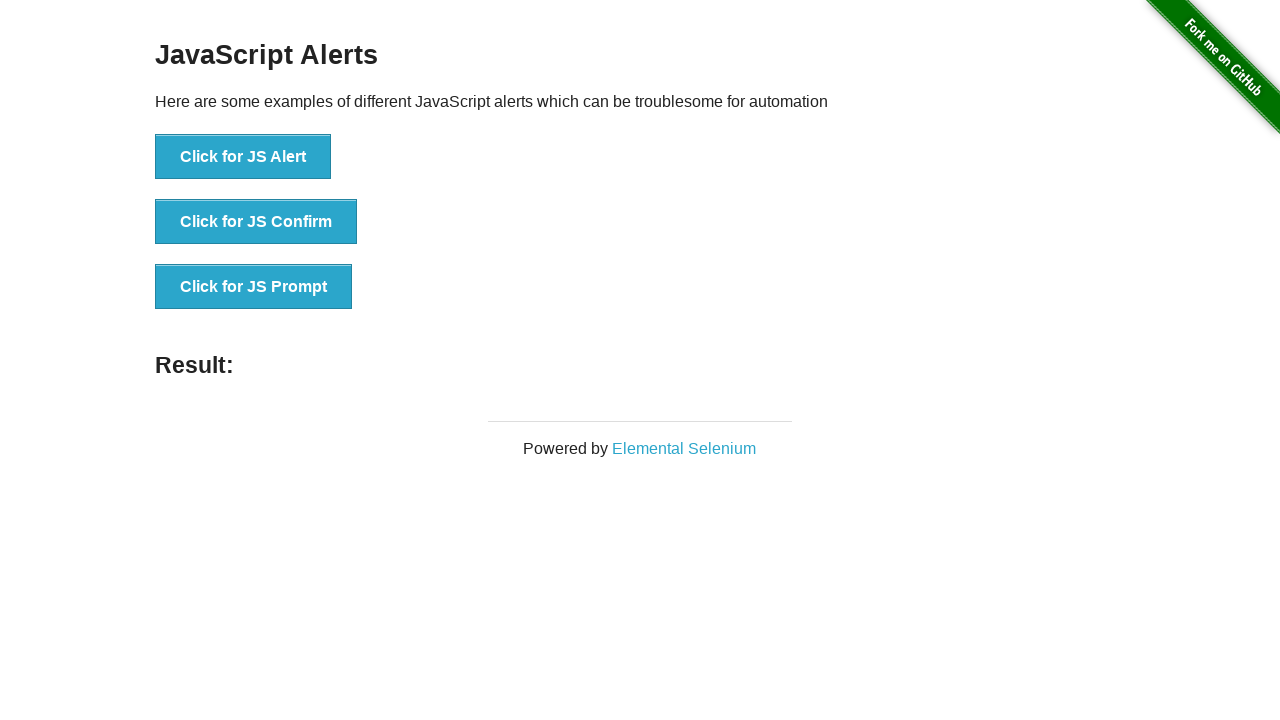

Set up dialog handler to accept prompt with text 'arka'
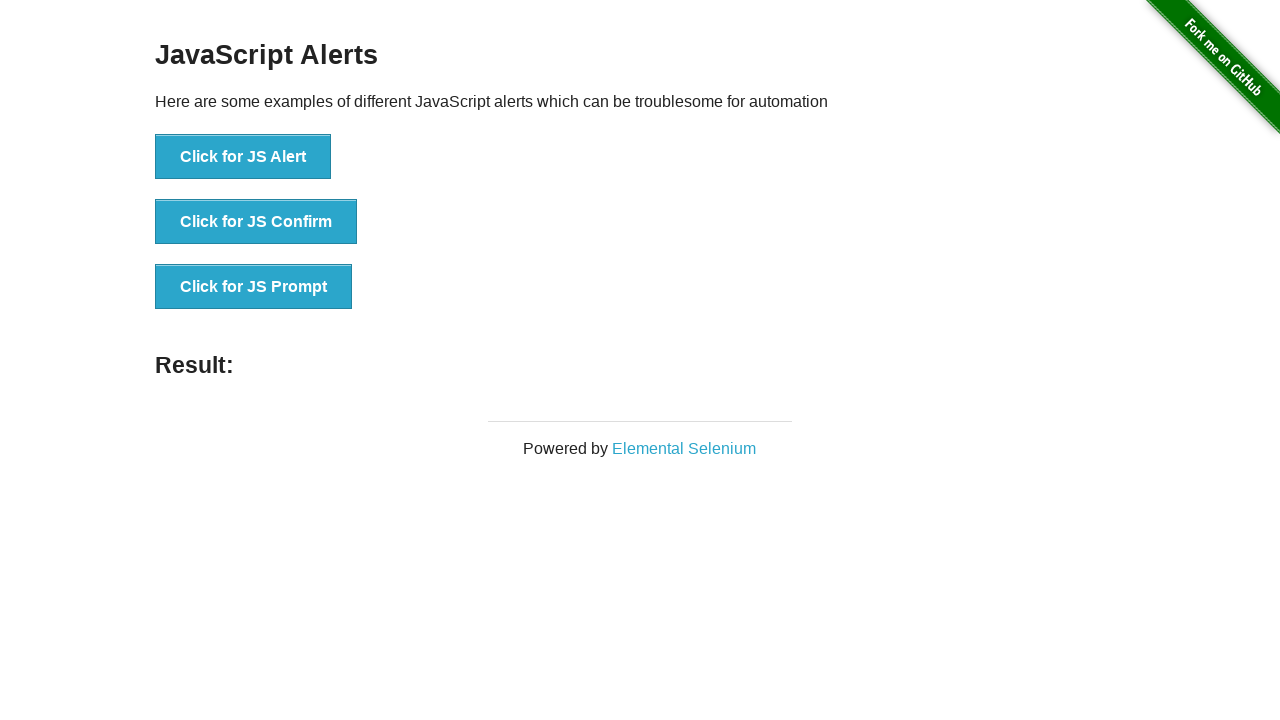

Clicked the JS Prompt button to trigger the alert at (254, 287) on xpath=//button[@onclick='jsPrompt()']
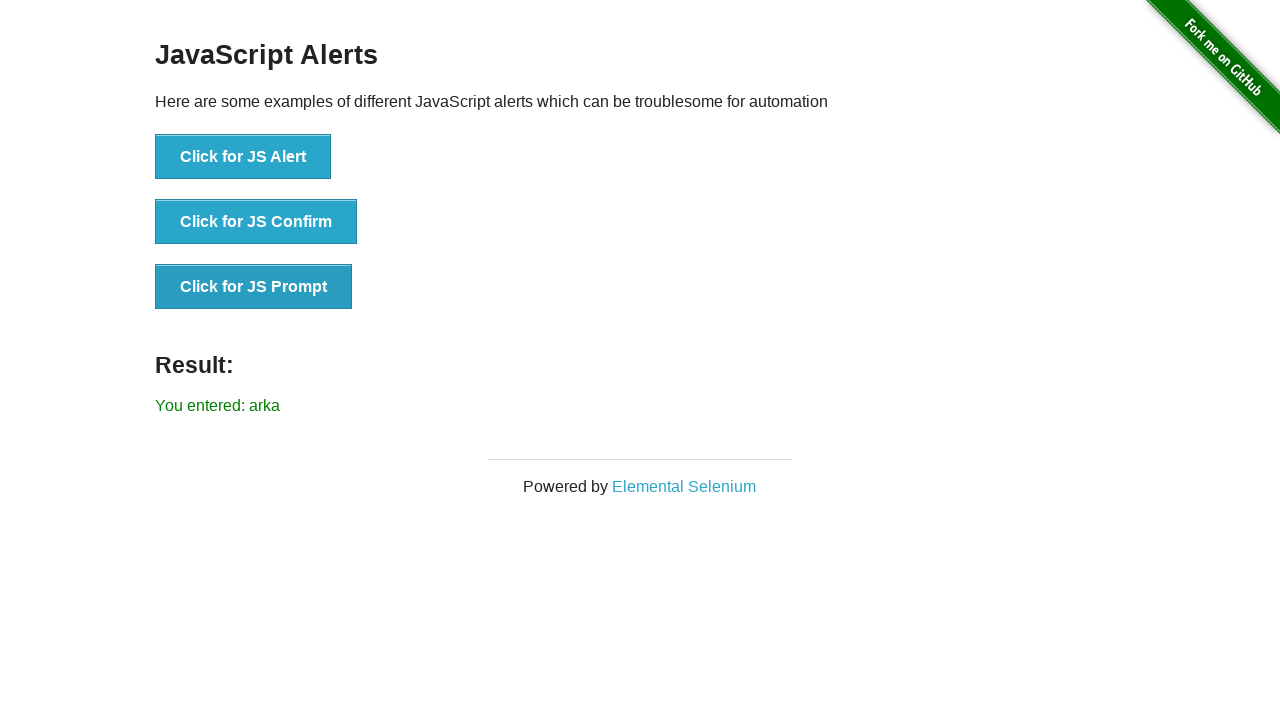

Result message appeared after accepting the prompt
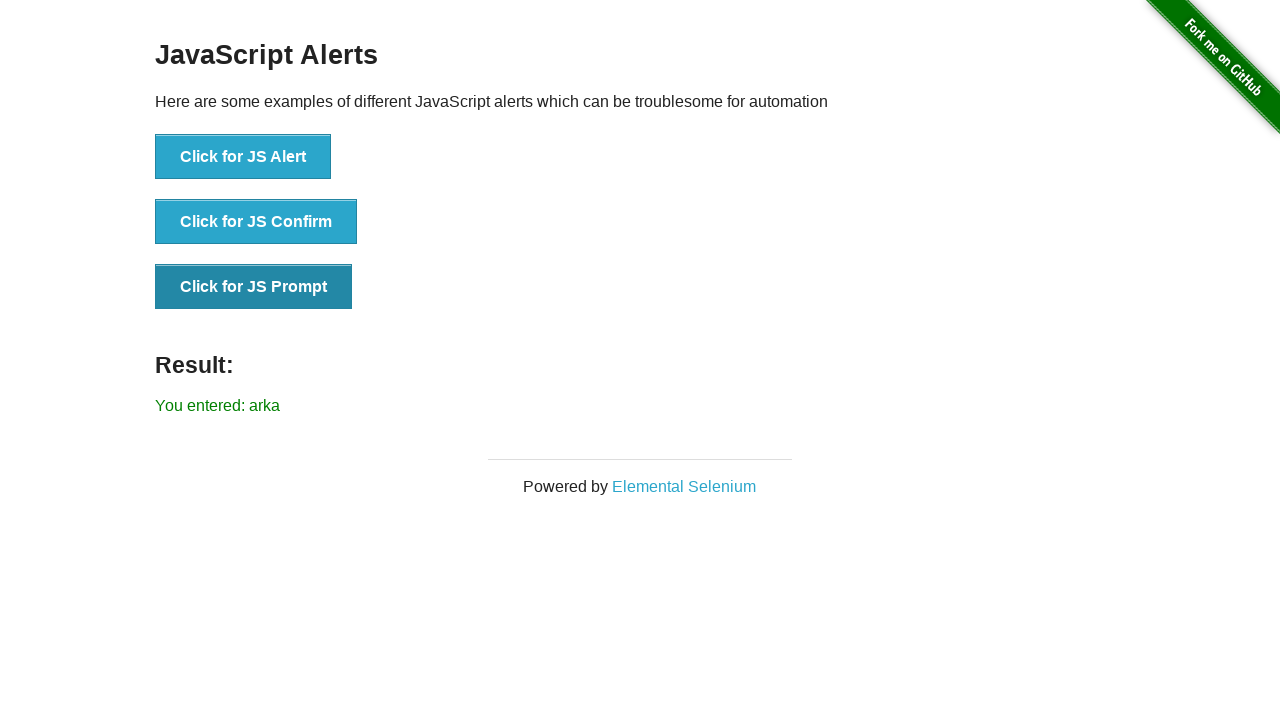

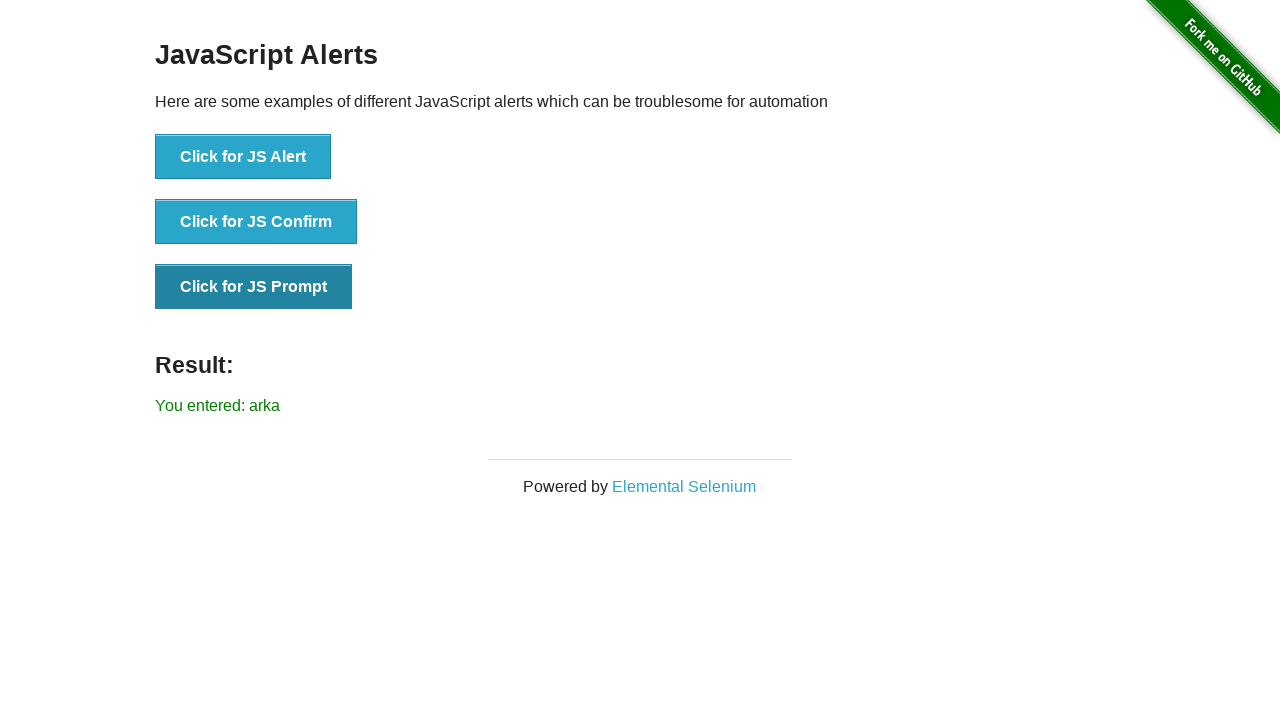